Tests an e-commerce checkout flow by adding specific vegetables to cart, proceeding to checkout, and applying a promo code

Starting URL: https://rahulshettyacademy.com/seleniumPractise/#/

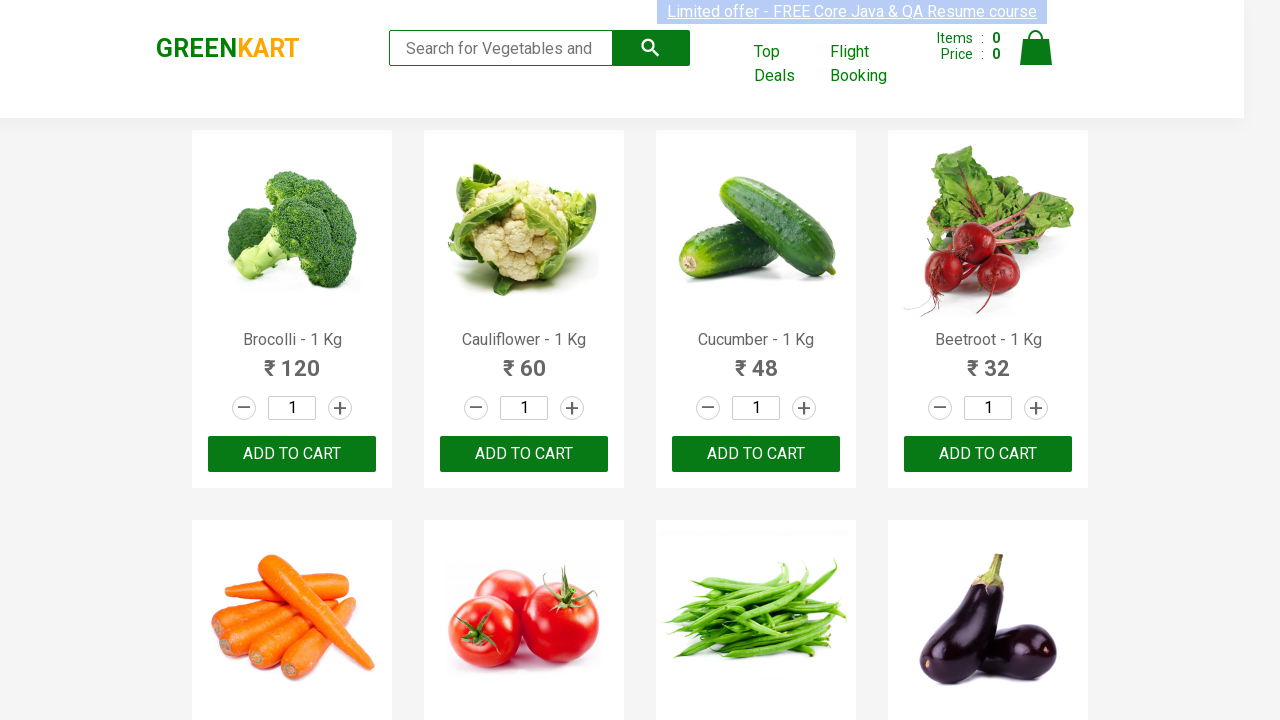

Waited for products to load (2 second timeout)
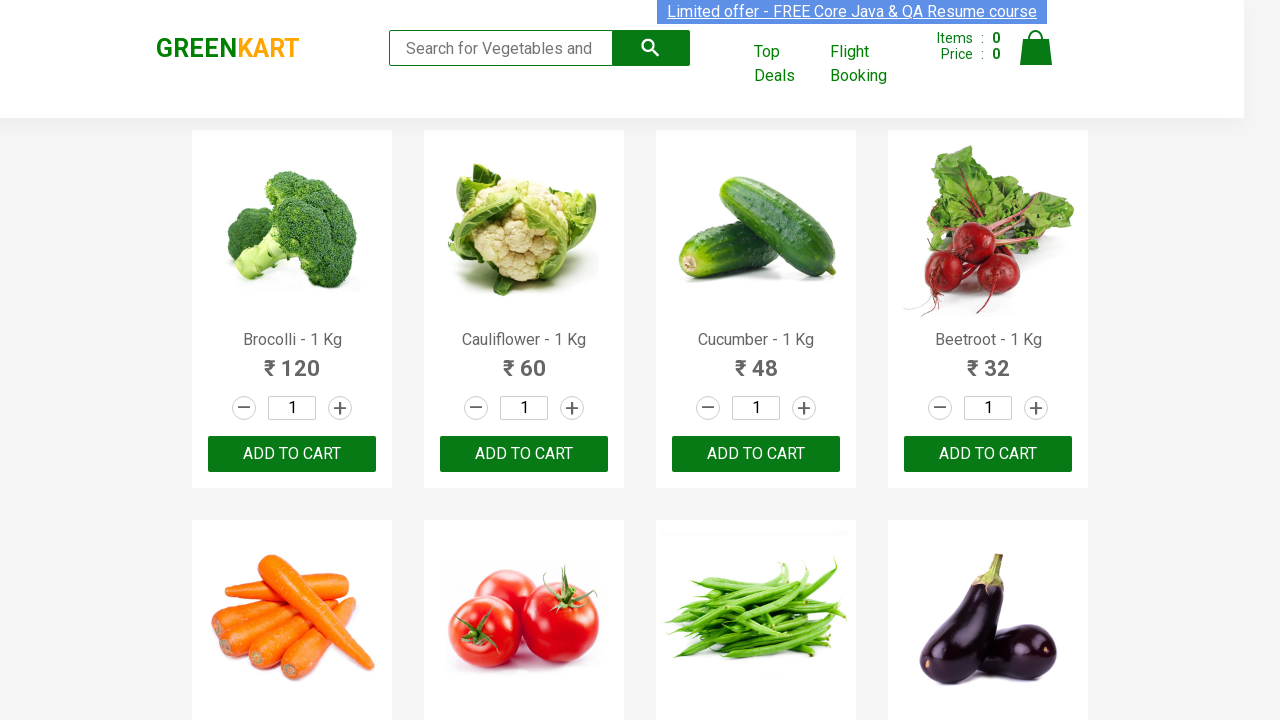

Retrieved all product names from the page
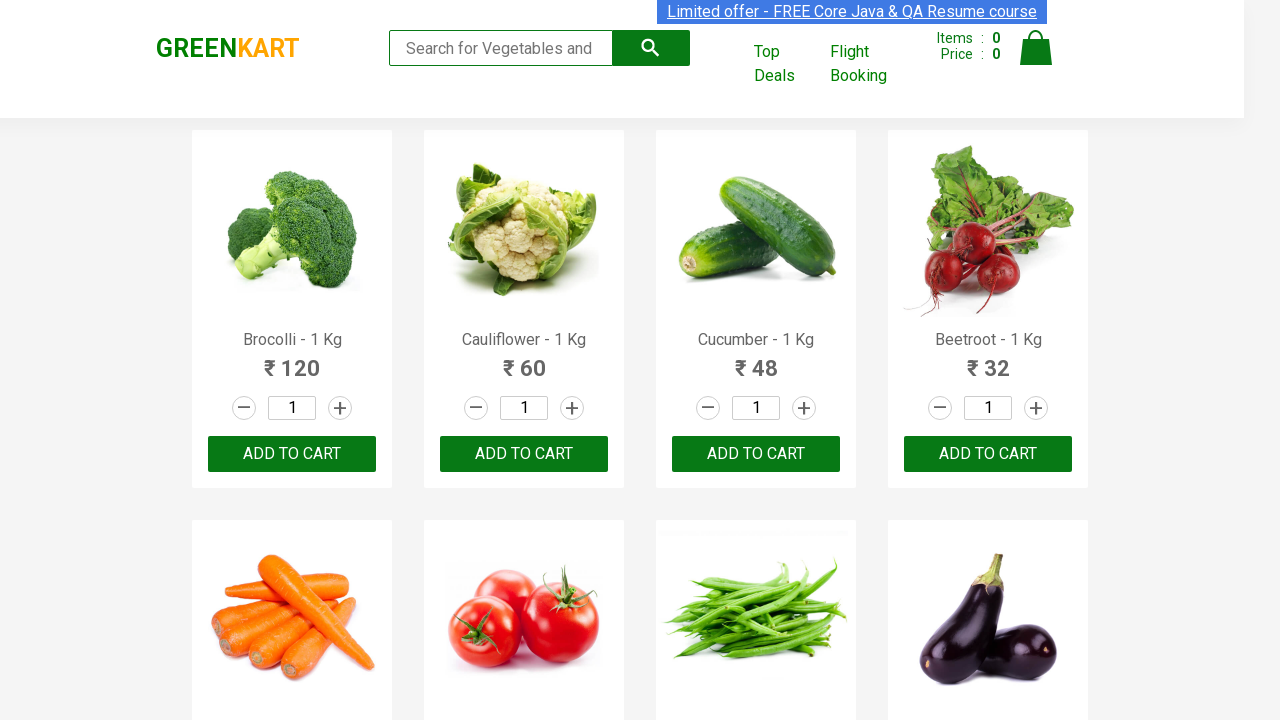

Added Brocolli to cart at (292, 454) on xpath=//div[@class='product-action']/button >> nth=0
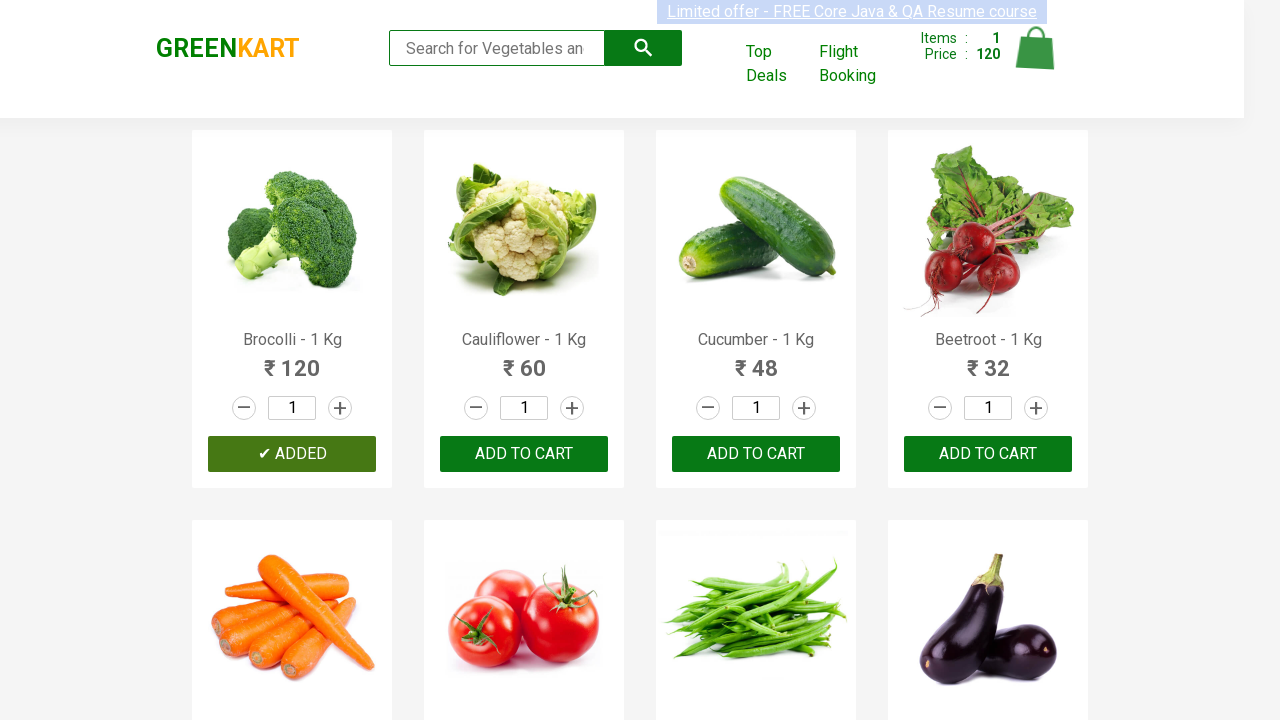

Added Cucumber to cart at (756, 454) on xpath=//div[@class='product-action']/button >> nth=2
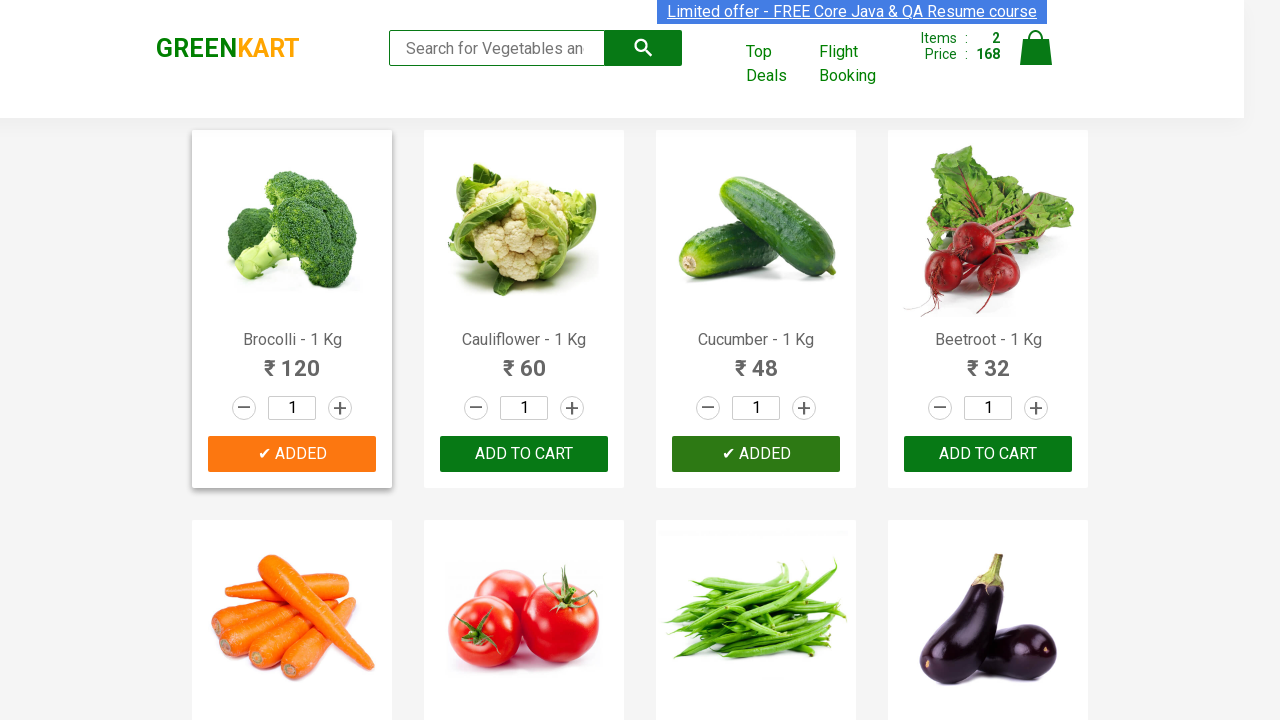

Added Beetroot to cart at (988, 454) on xpath=//div[@class='product-action']/button >> nth=3
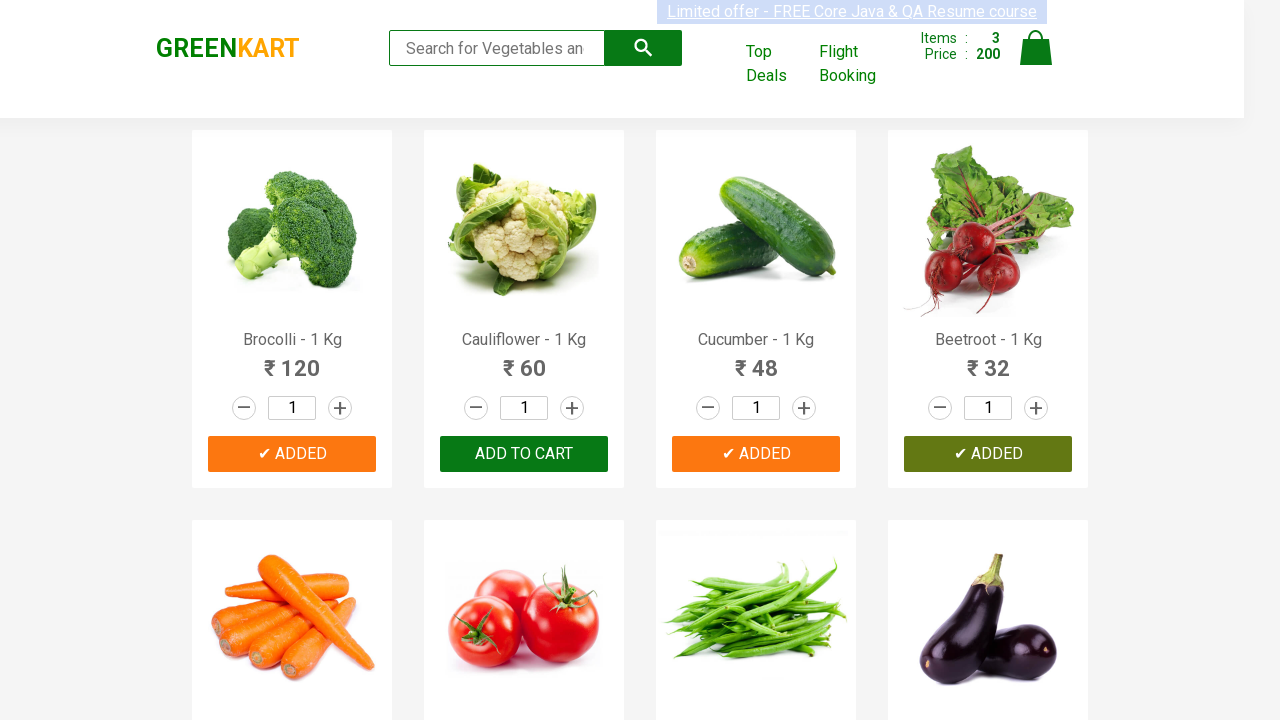

Clicked cart icon to view shopping cart at (1036, 48) on xpath=//img[@alt='Cart']
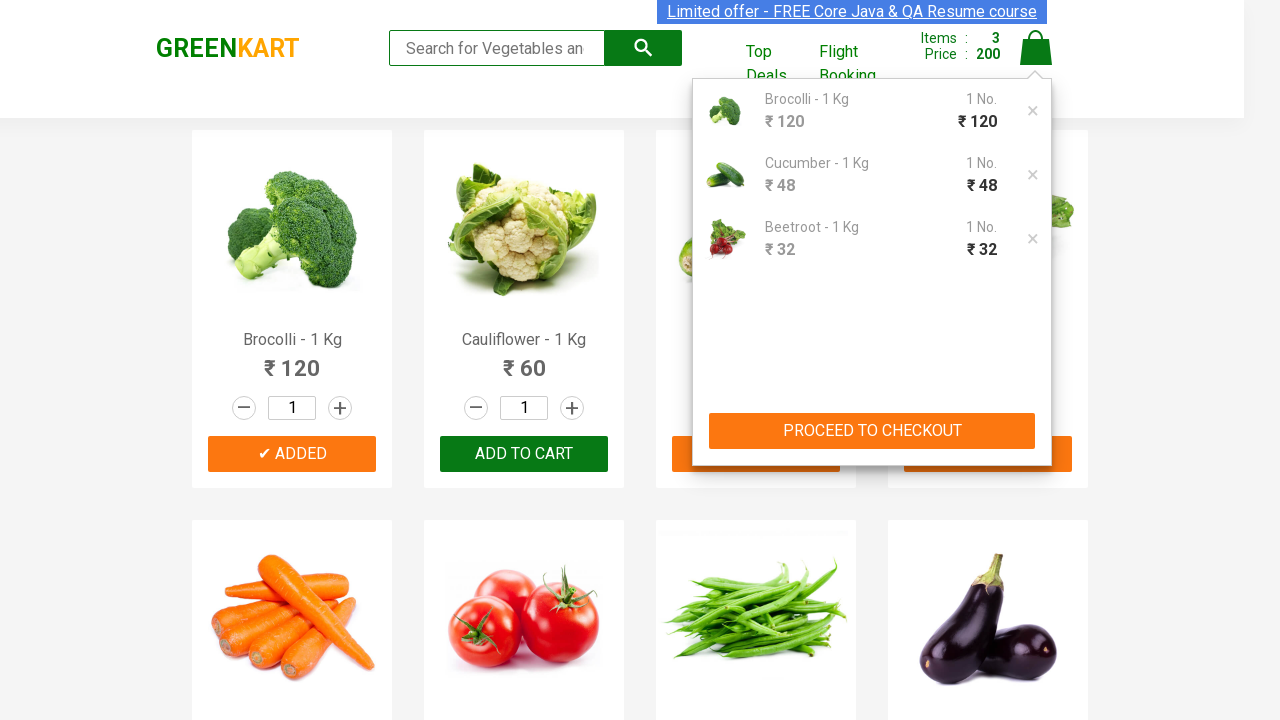

Clicked PROCEED TO CHECKOUT button at (872, 431) on xpath=//button[text()='PROCEED TO CHECKOUT']
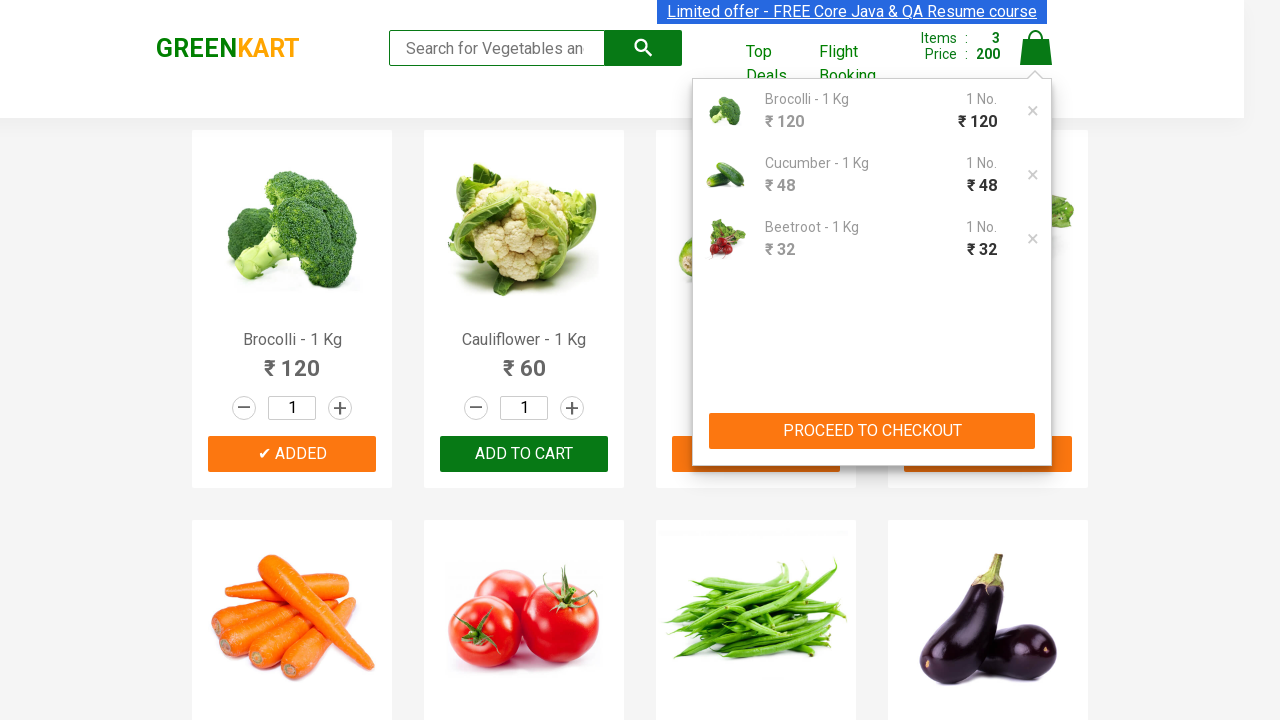

Promo code input field became visible
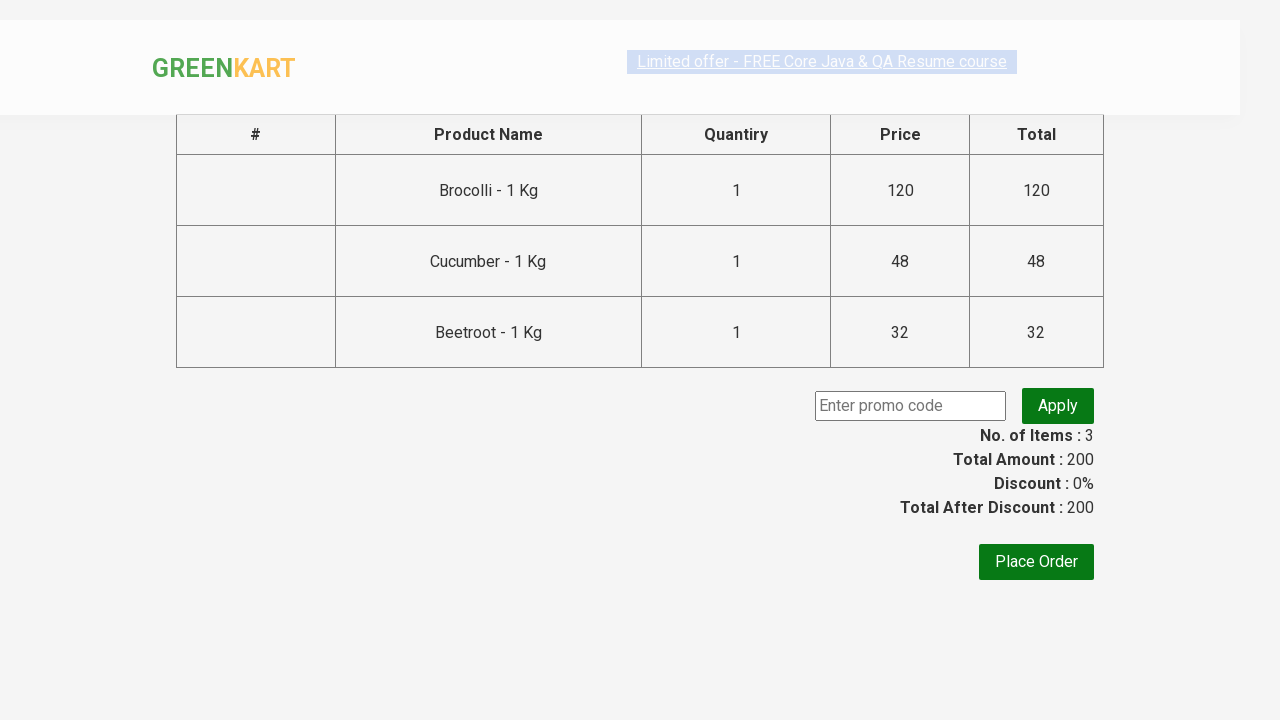

Filled promo code field with 'testpromo123' on //input[@class='promoCode']
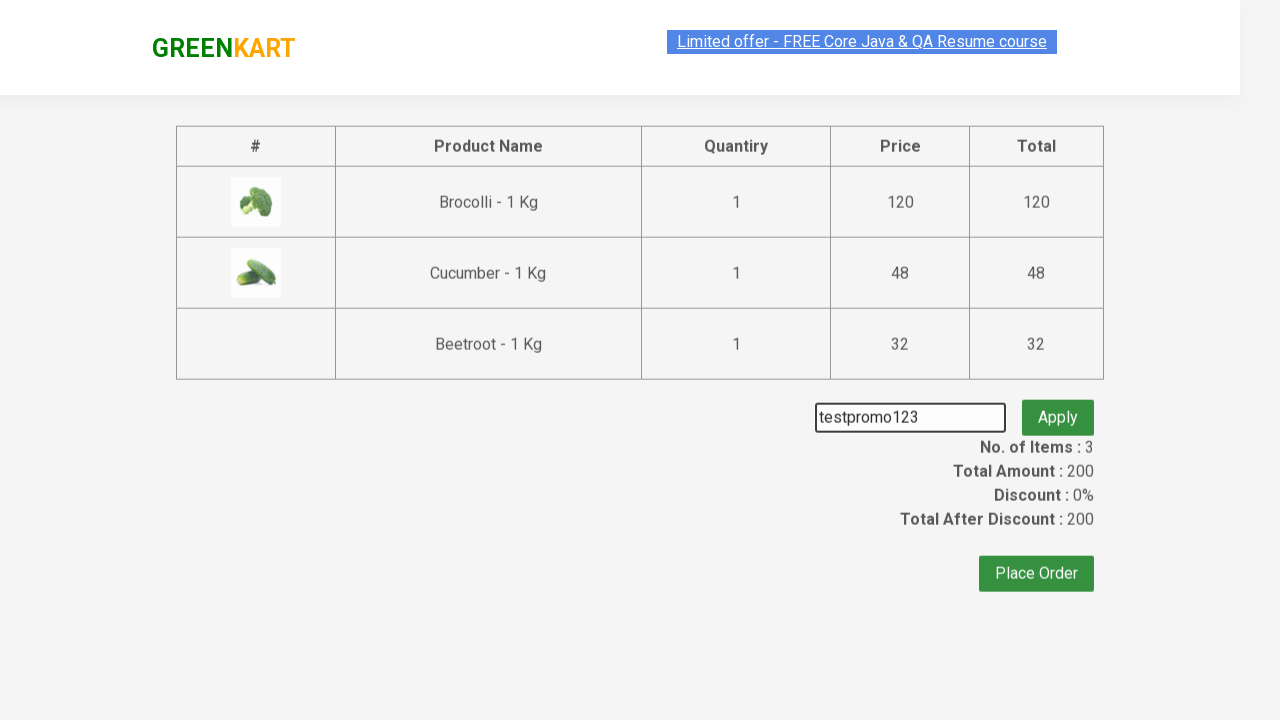

Clicked Apply button to apply promo code at (1058, 406) on xpath=//button[text()='Apply']
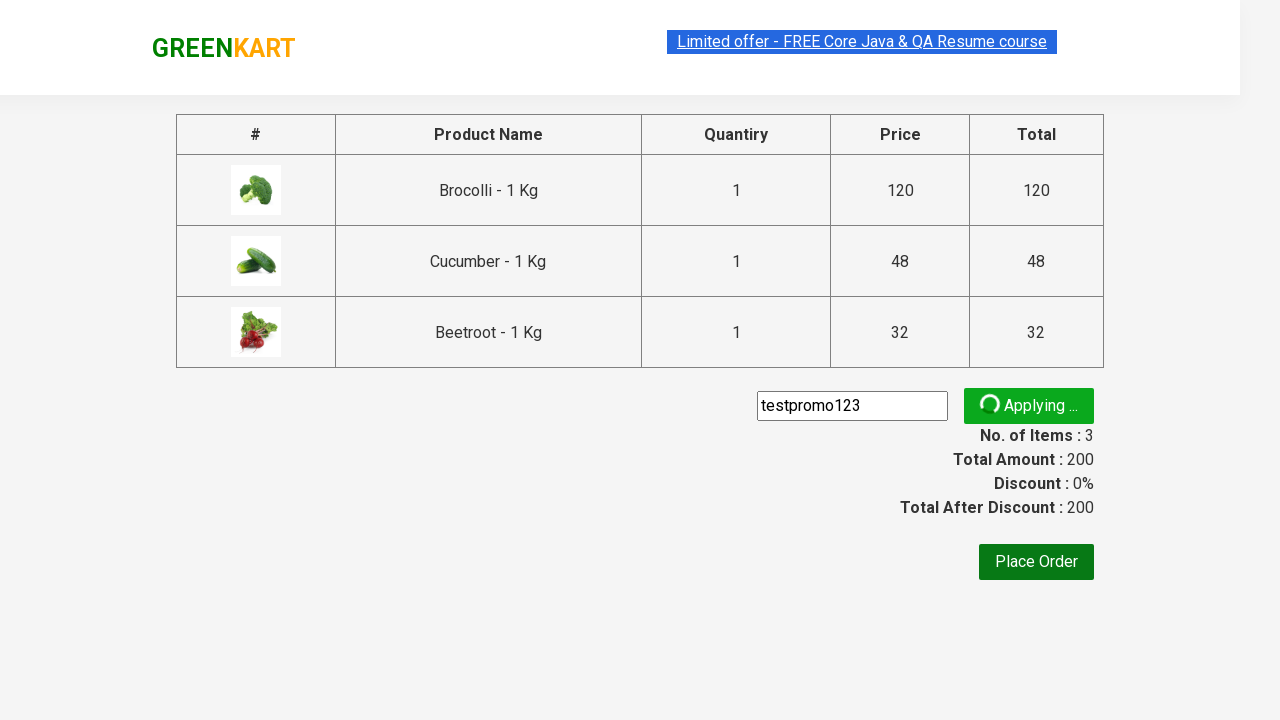

Promo code validation message appeared
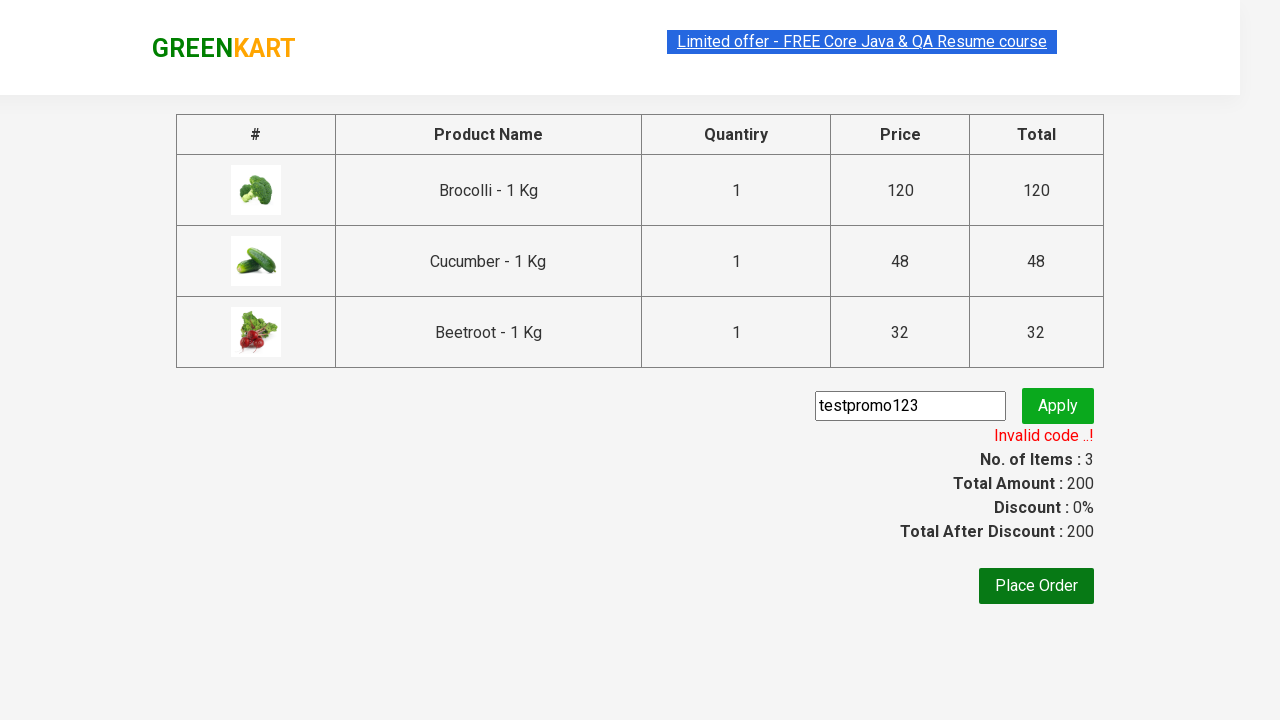

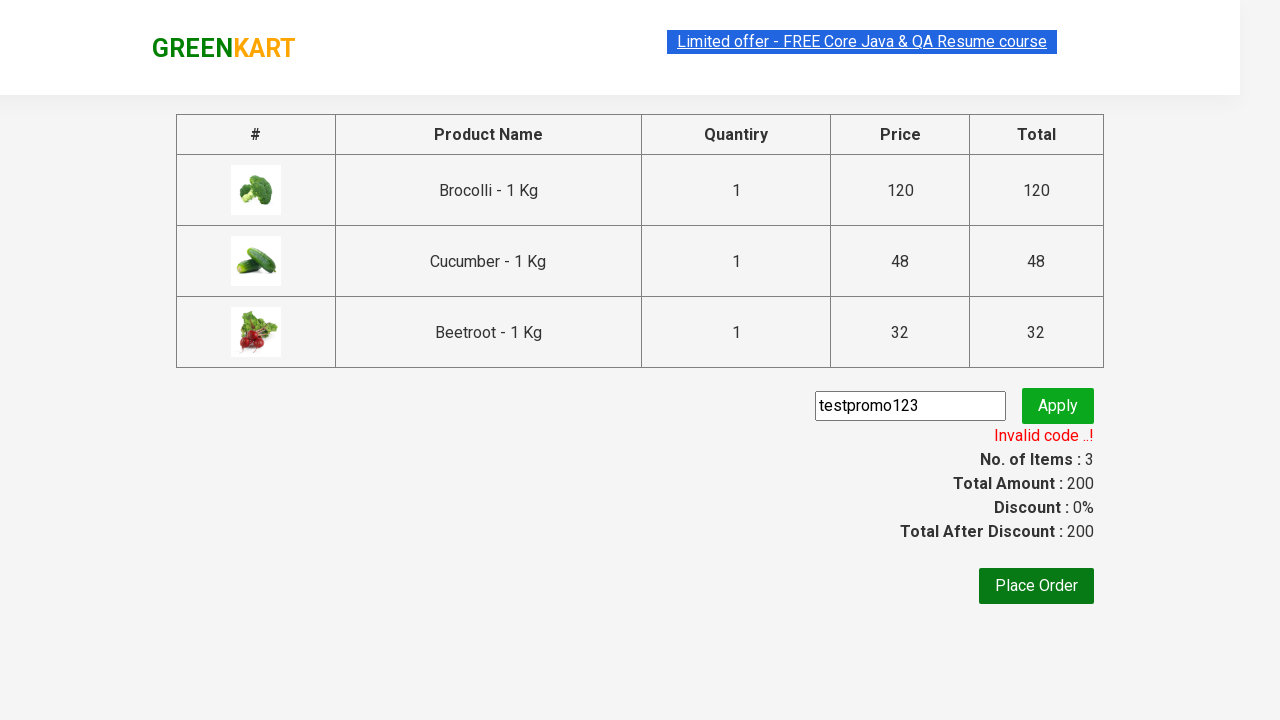